Tests file upload functionality by selecting a file via the file input element and clicking the submit button, then verifying the uploaded file name is displayed.

Starting URL: http://the-internet.herokuapp.com/upload

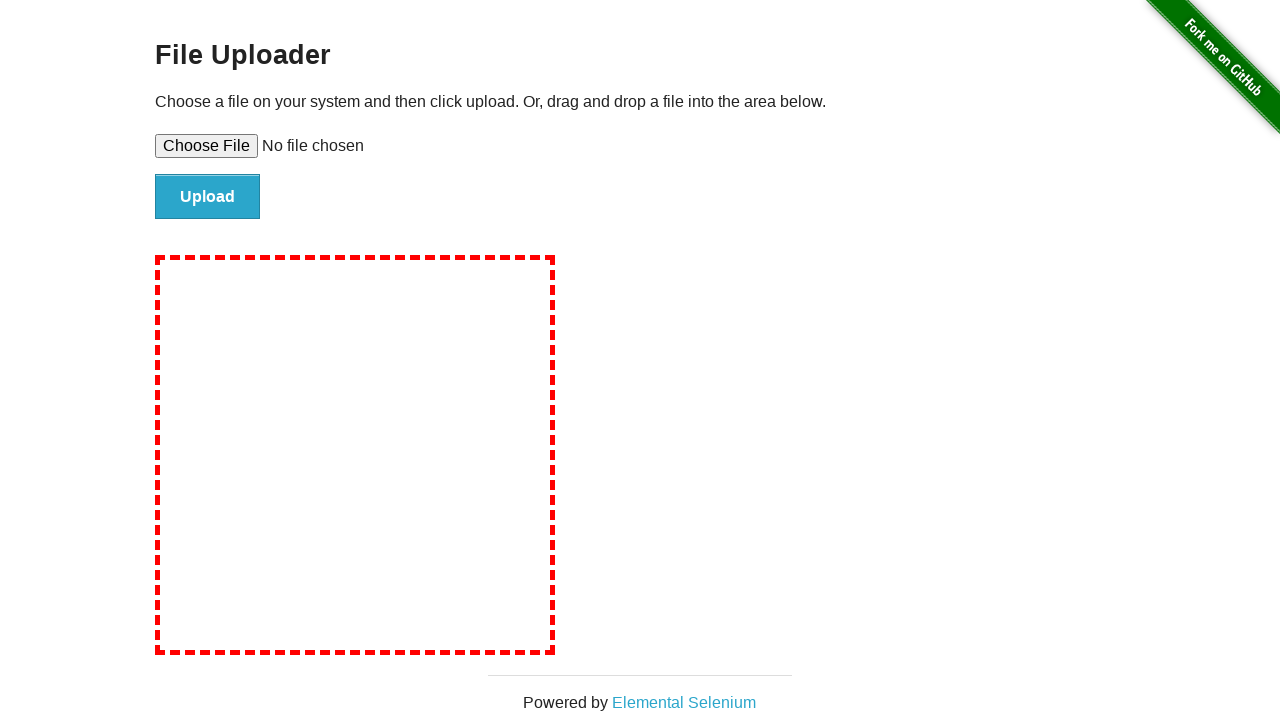

Set file input with test file for upload
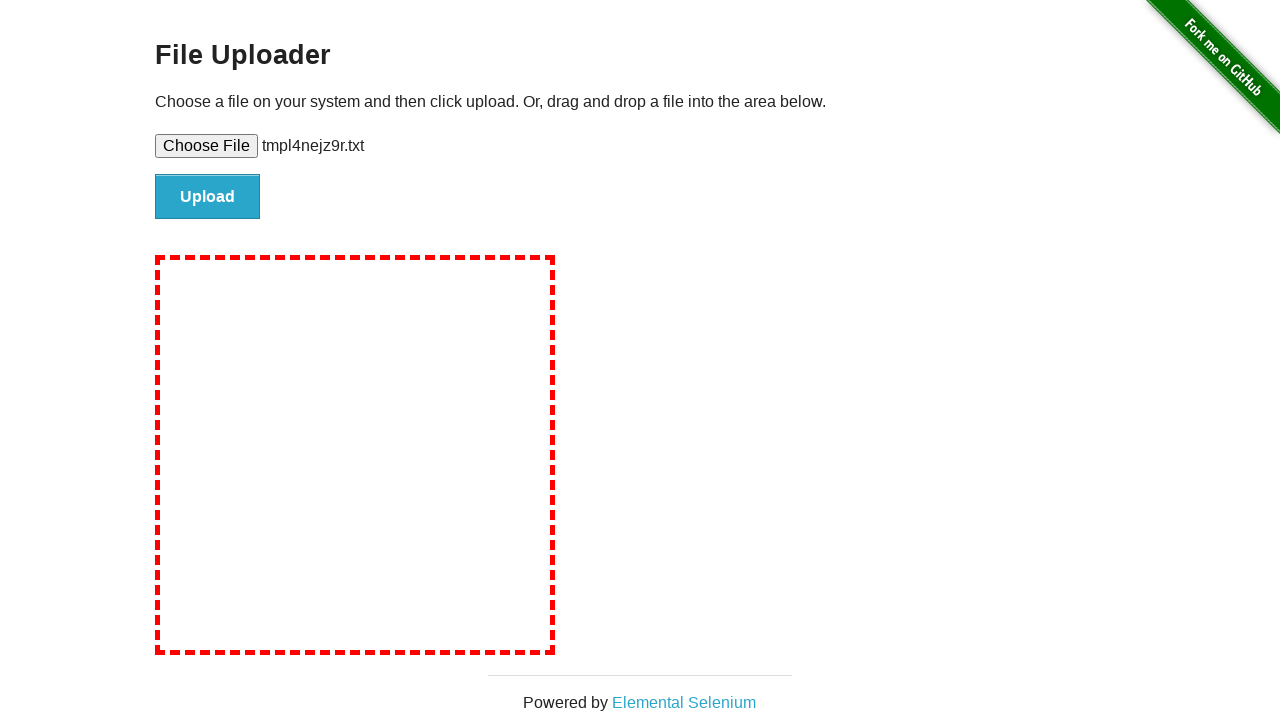

Clicked file submit button at (208, 197) on #file-submit
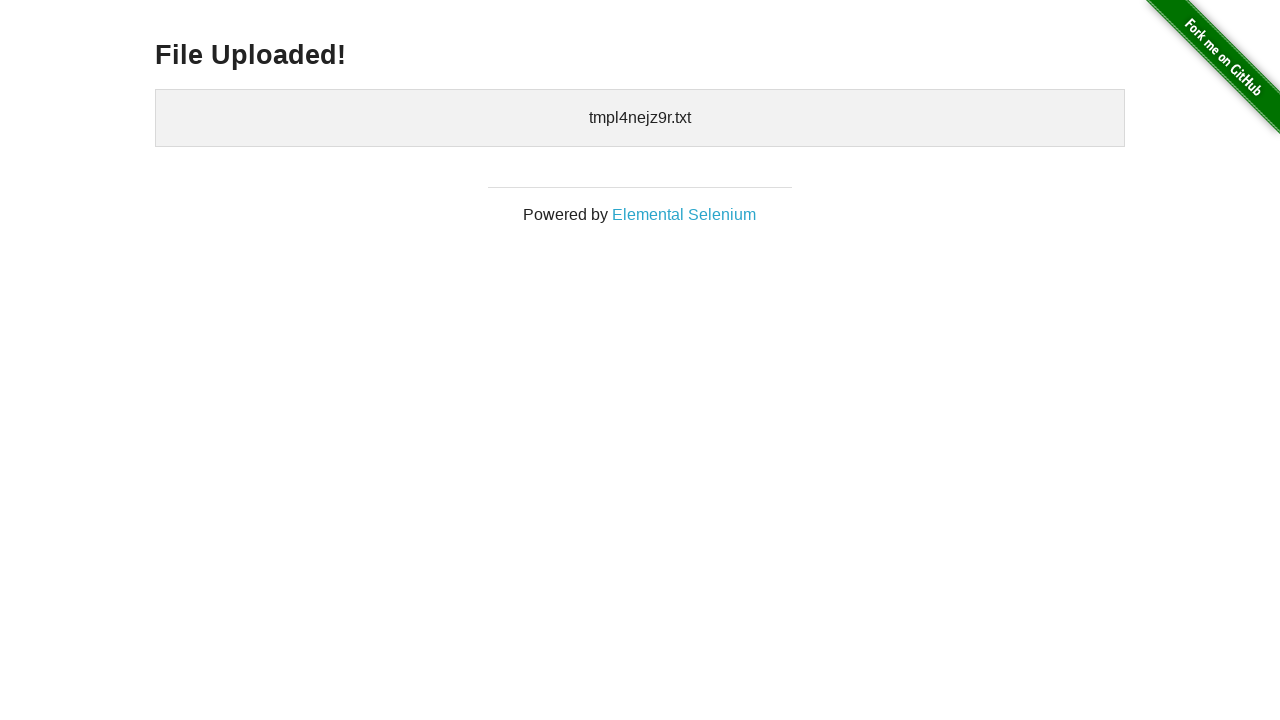

Upload confirmation element appeared
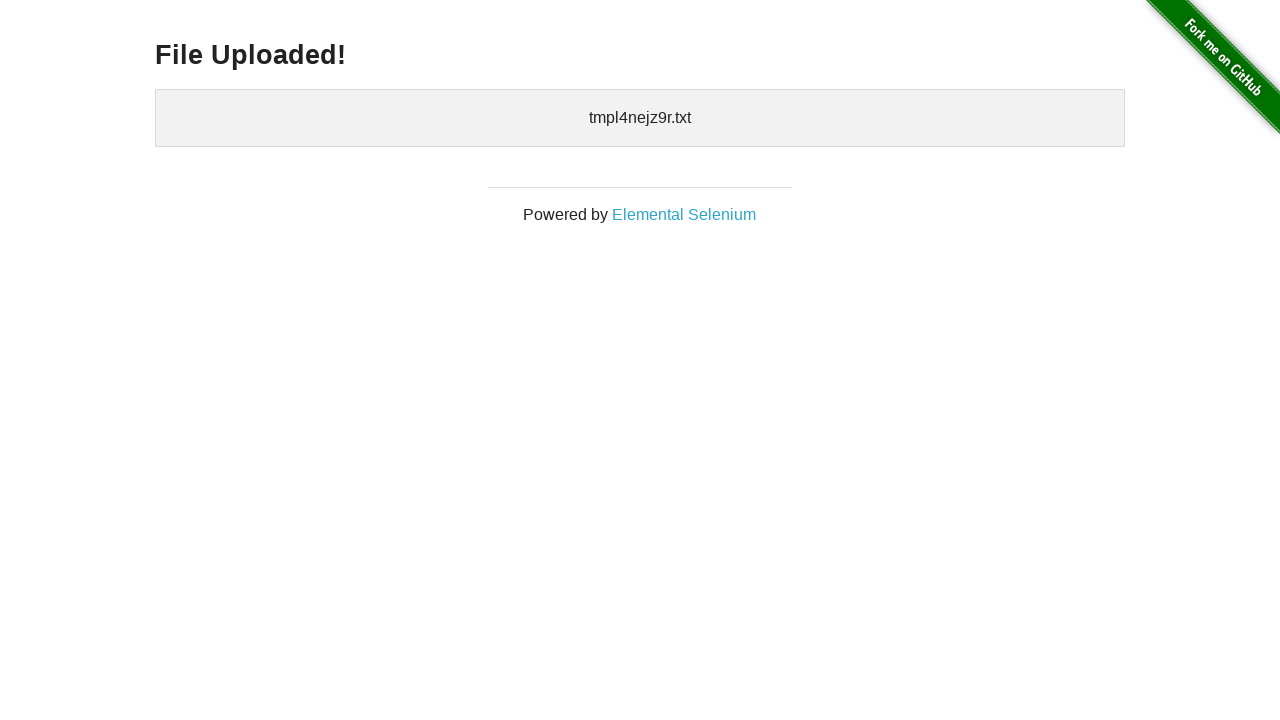

Cleaned up temporary test file
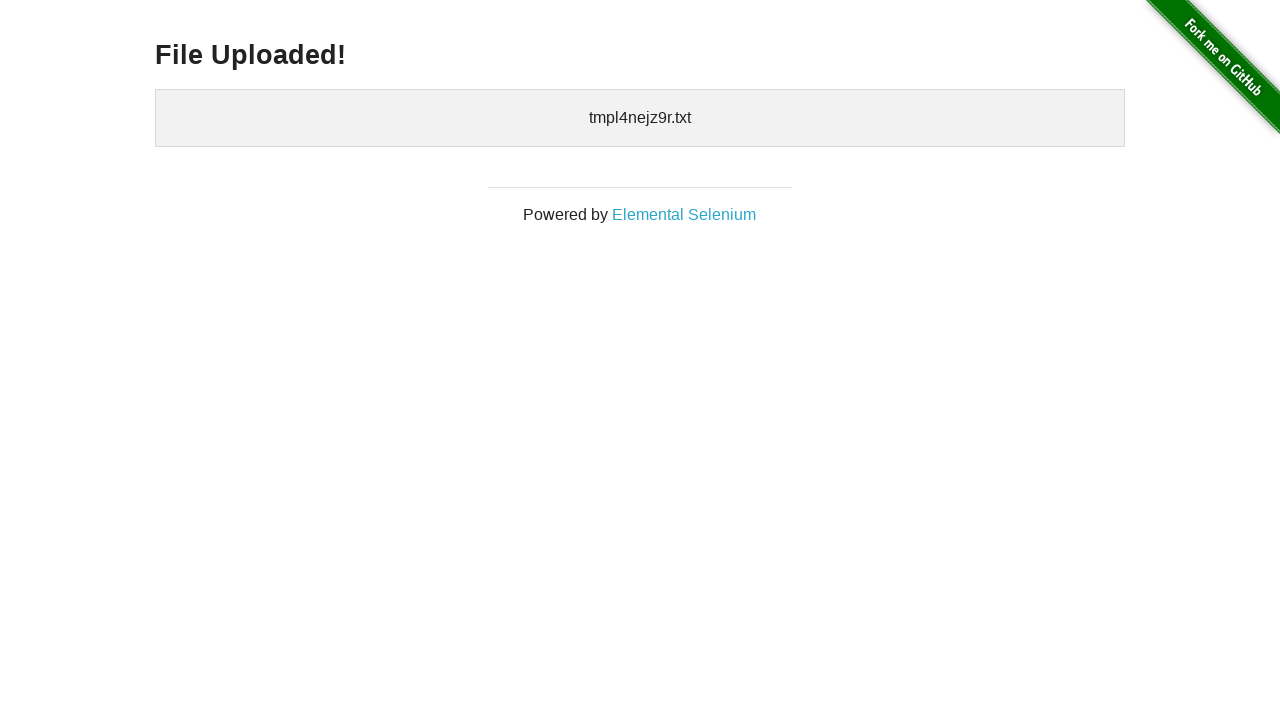

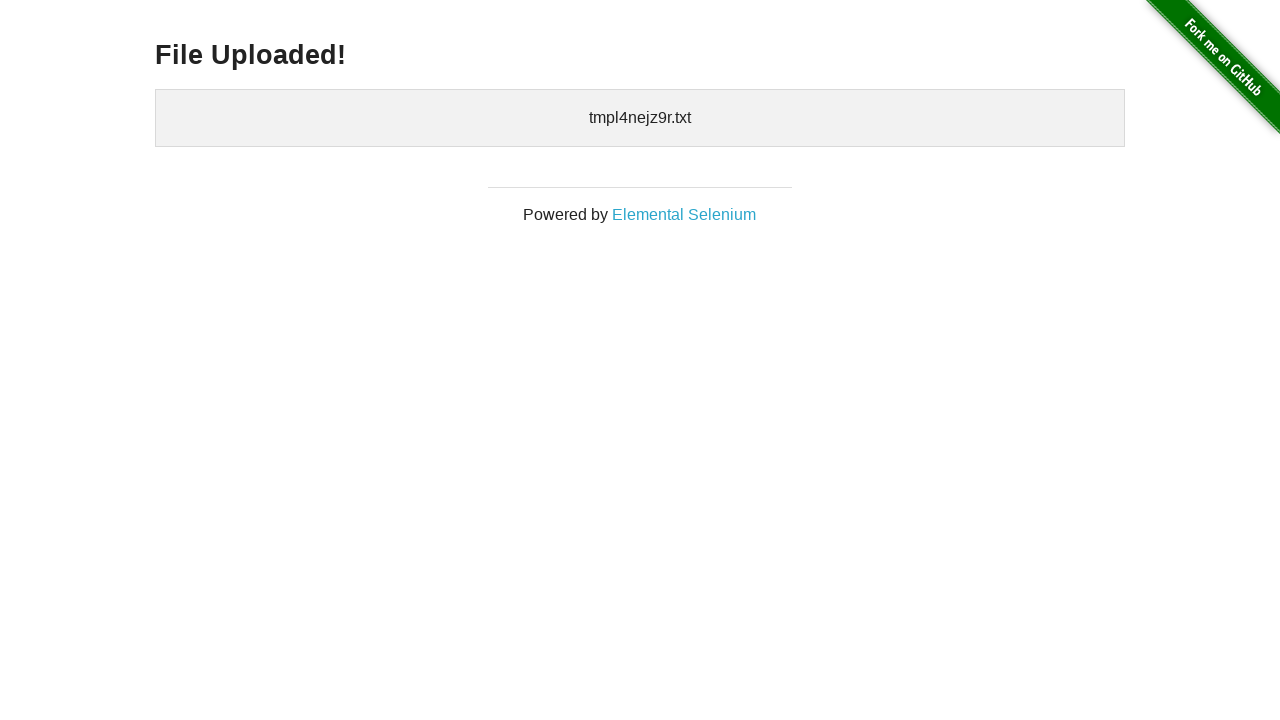